Tests radio button interaction within an iframe by switching to the iframe context and clicking the HTML radio button option

Starting URL: https://www.w3schools.com/tags/tryit.asp?filename=tryhtml5_input_type_radio

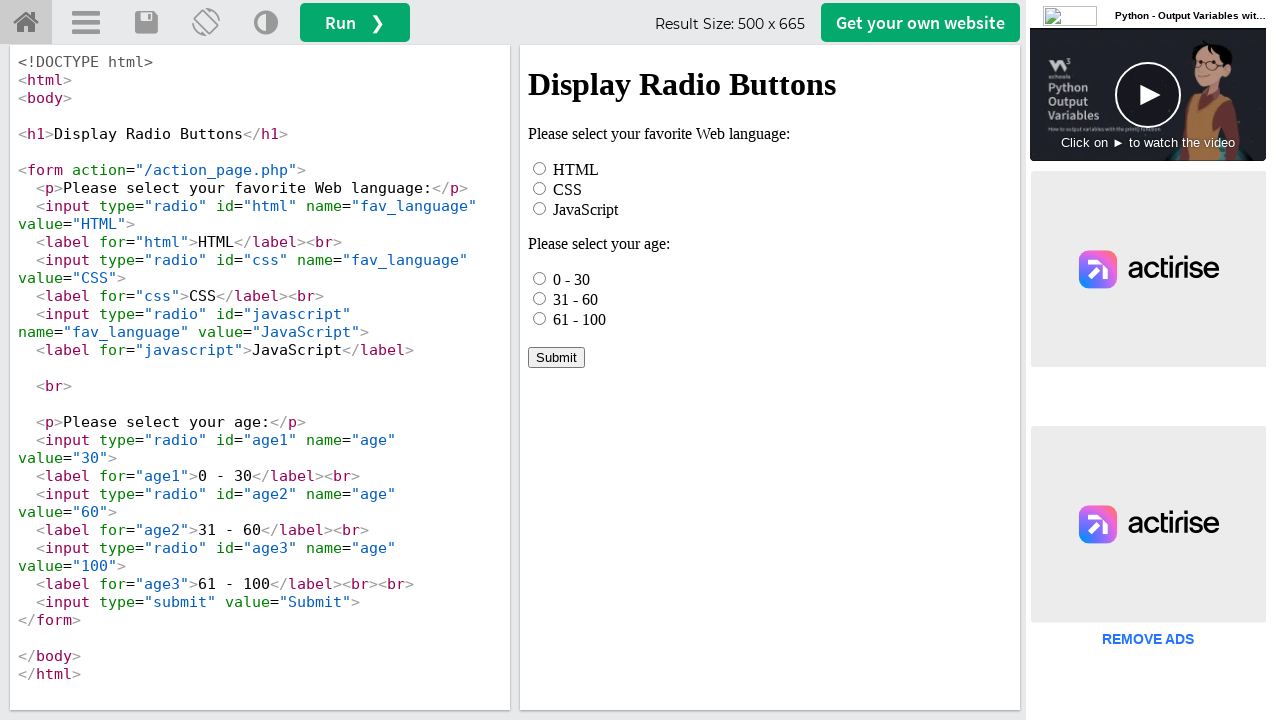

Located iframe containing radio buttons
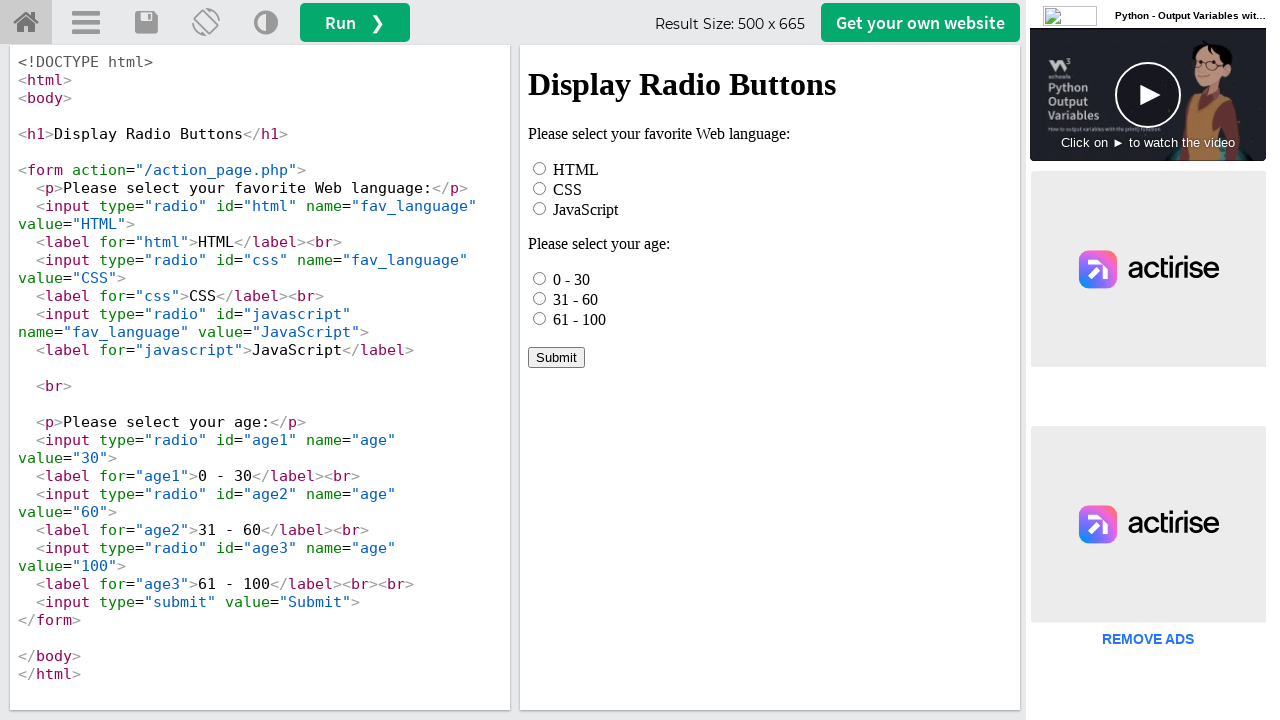

Located HTML radio button element within iframe
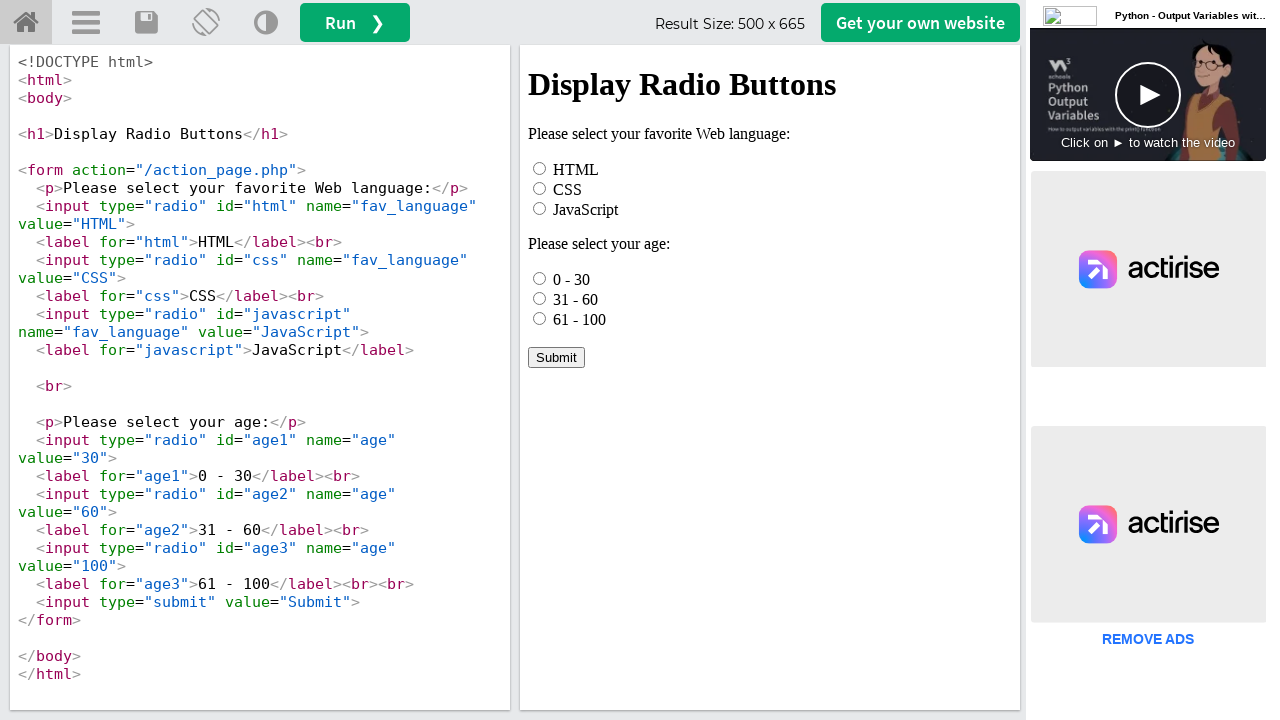

Checked radio button state - not selected
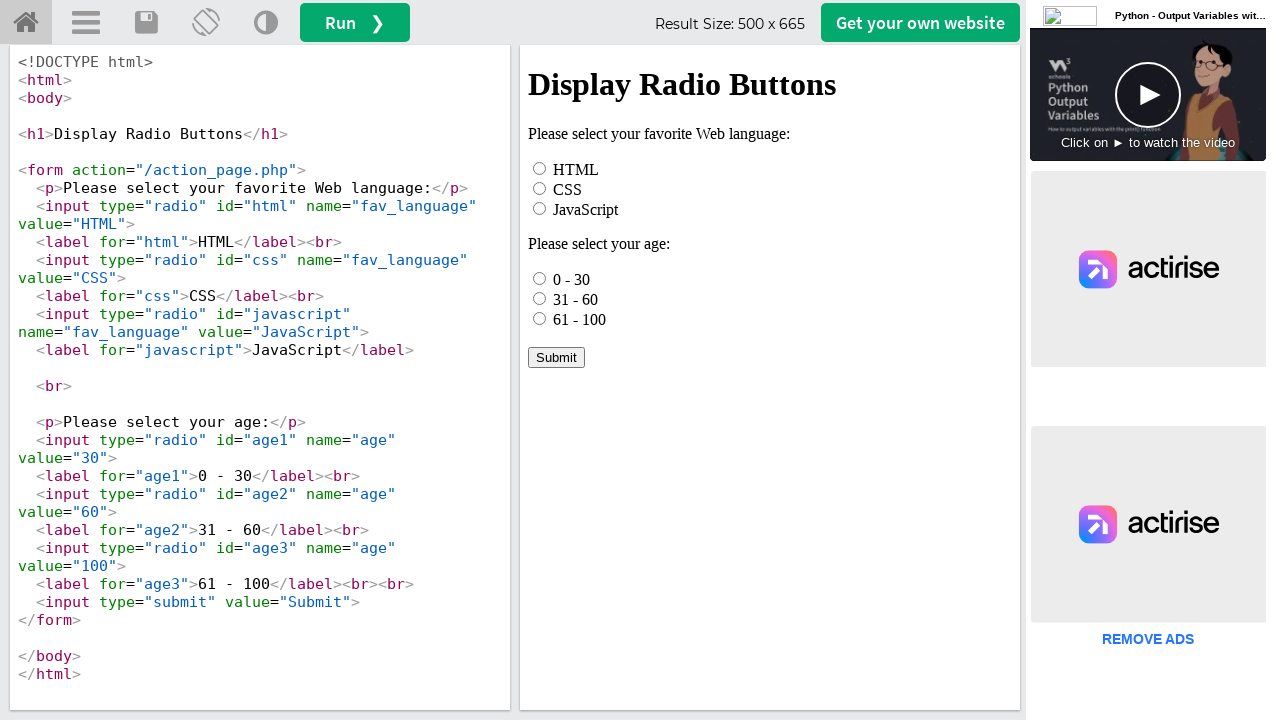

Clicked HTML radio button to select it at (540, 168) on iframe[name='iframeResult'] >> internal:control=enter-frame >> #html
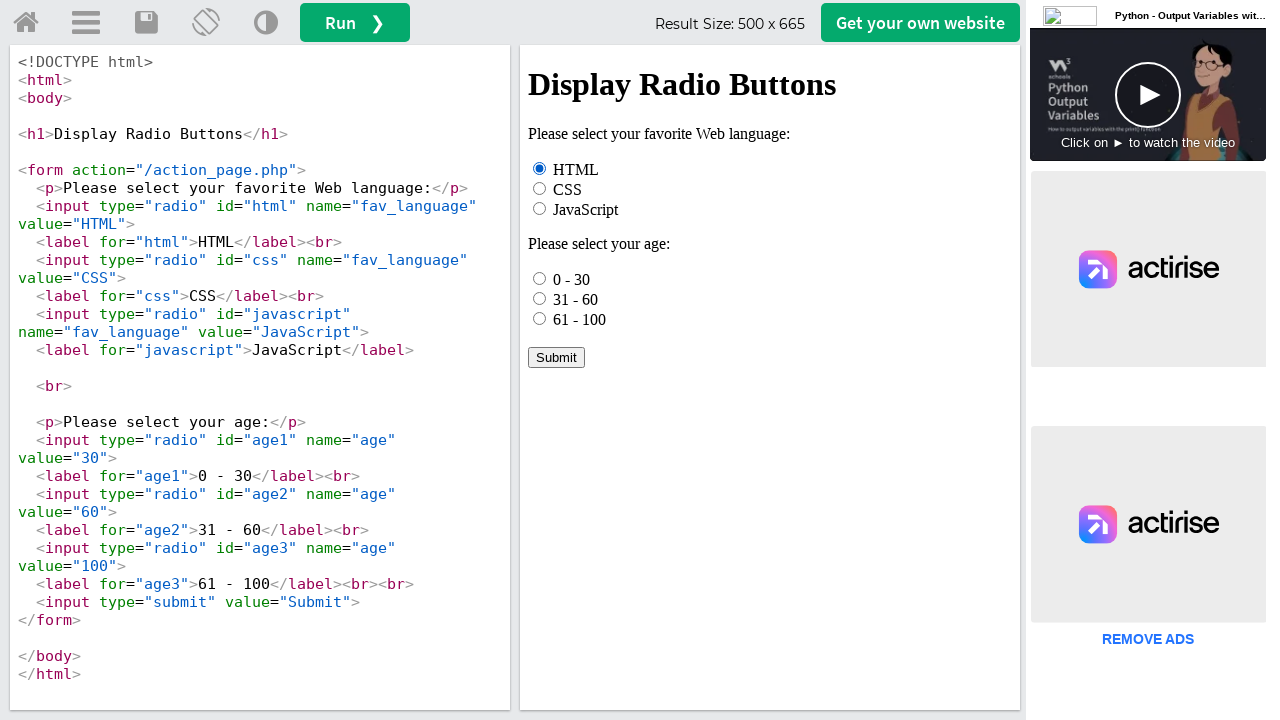

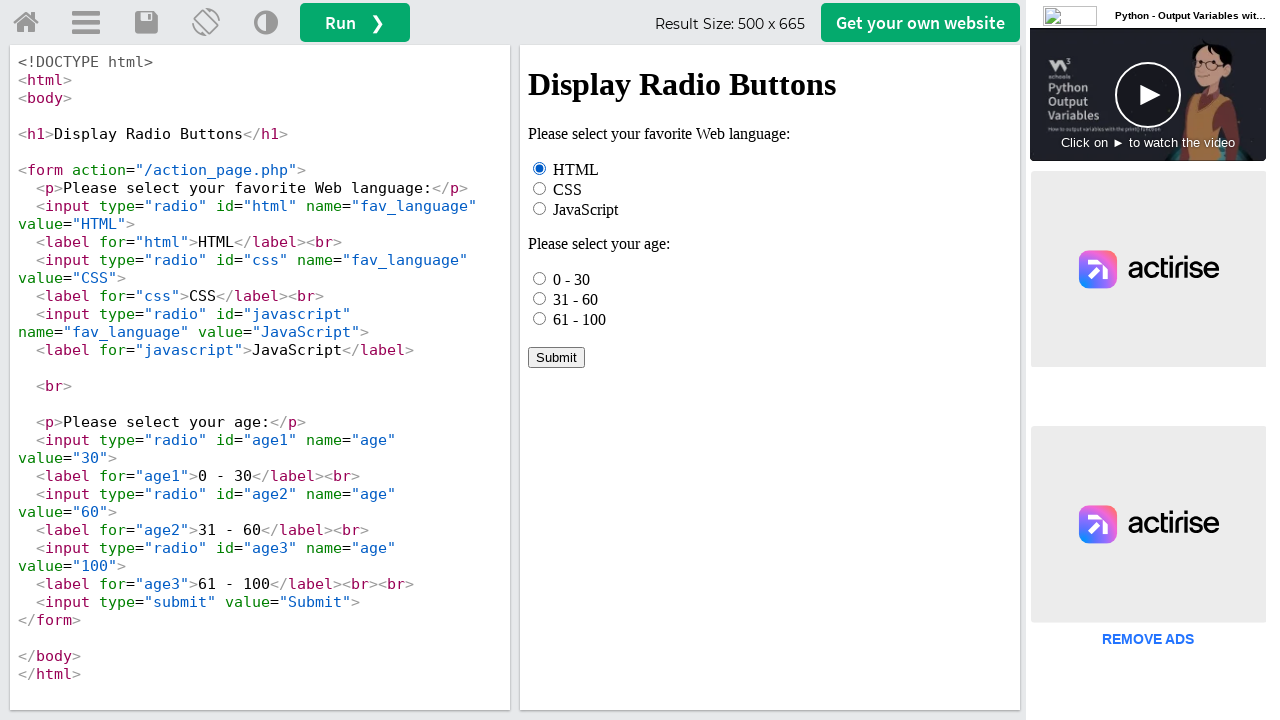